Tests selecting the row with the minimum price from a price table by finding the lowest priced item, clicking its checkbox, and verifying the selection

Starting URL: https://vins-udemy.s3.amazonaws.com/java/html/java8-stream-table-price.html

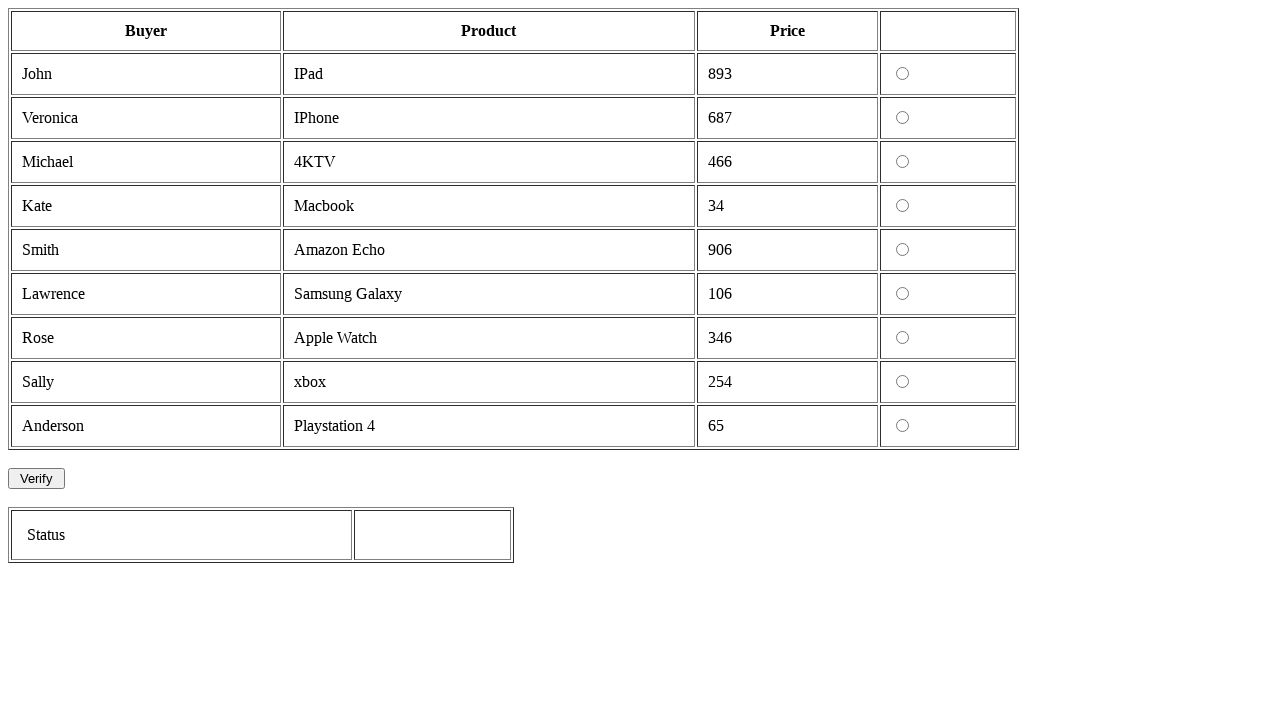

Waited for price table to load
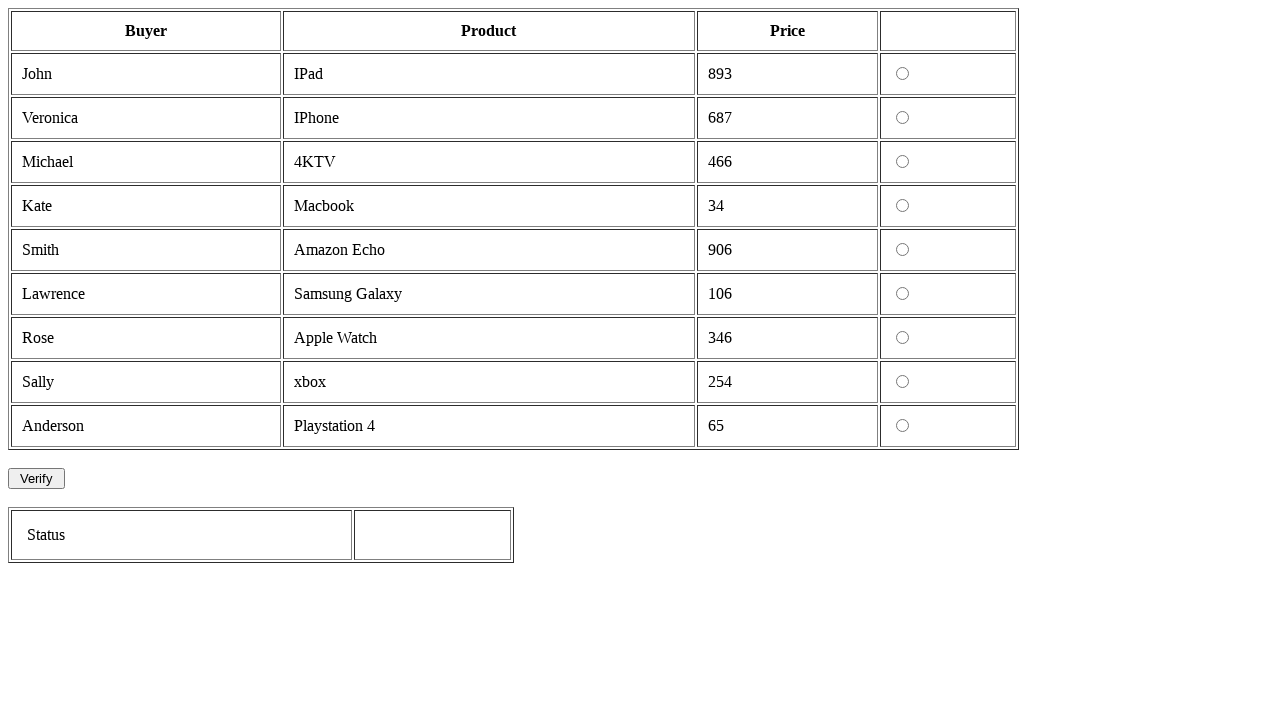

Retrieved all rows from price table
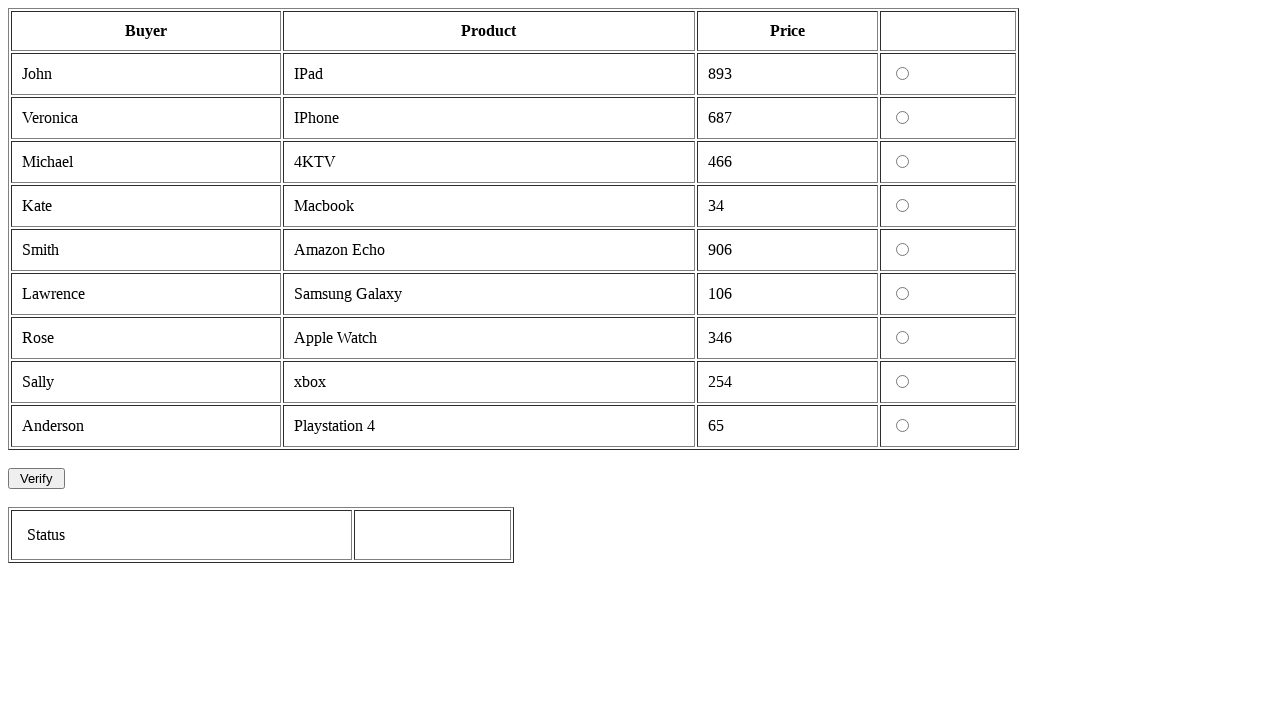

Found minimum price of 34 in the table
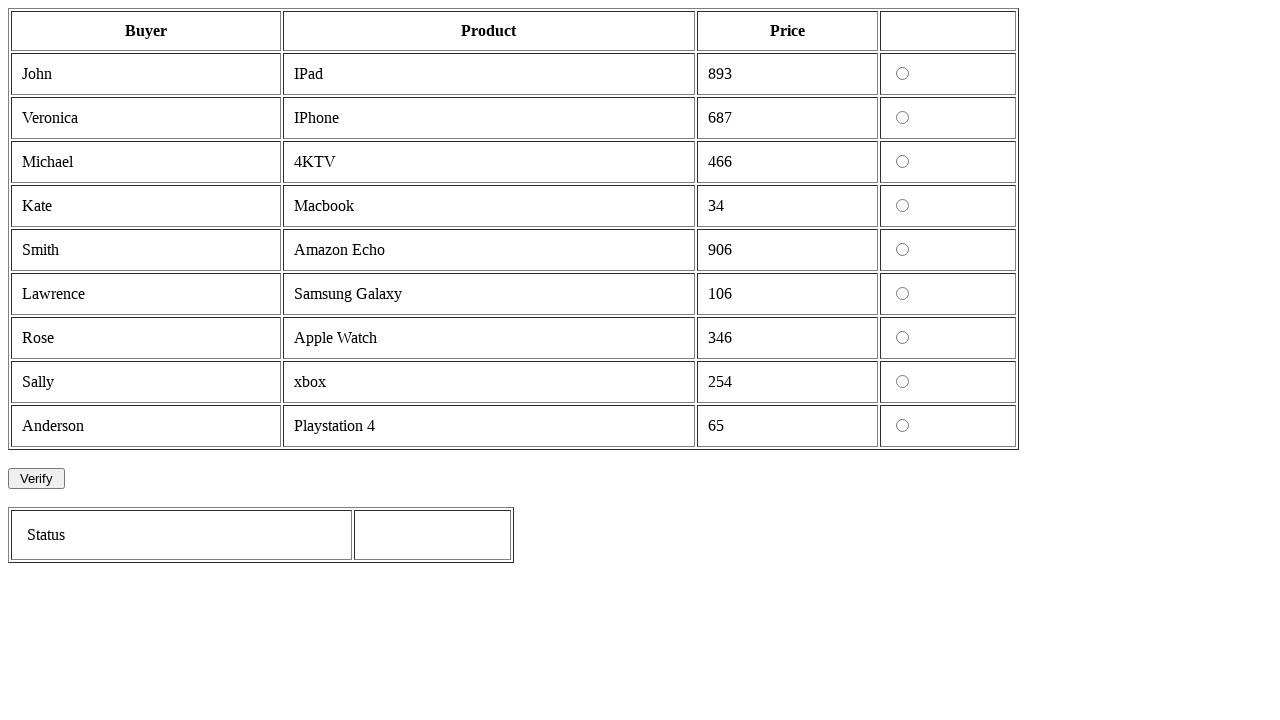

Clicked checkbox for minimum price row
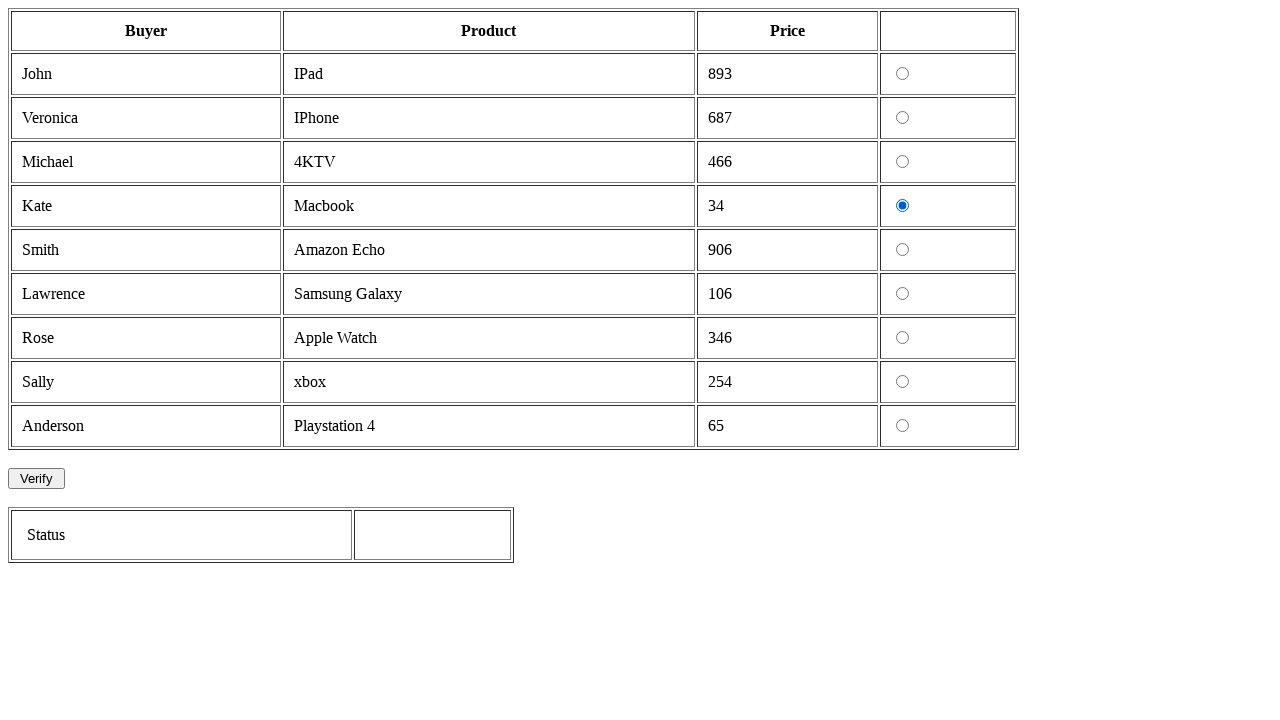

Clicked verify button to check selection at (36, 478) on #result
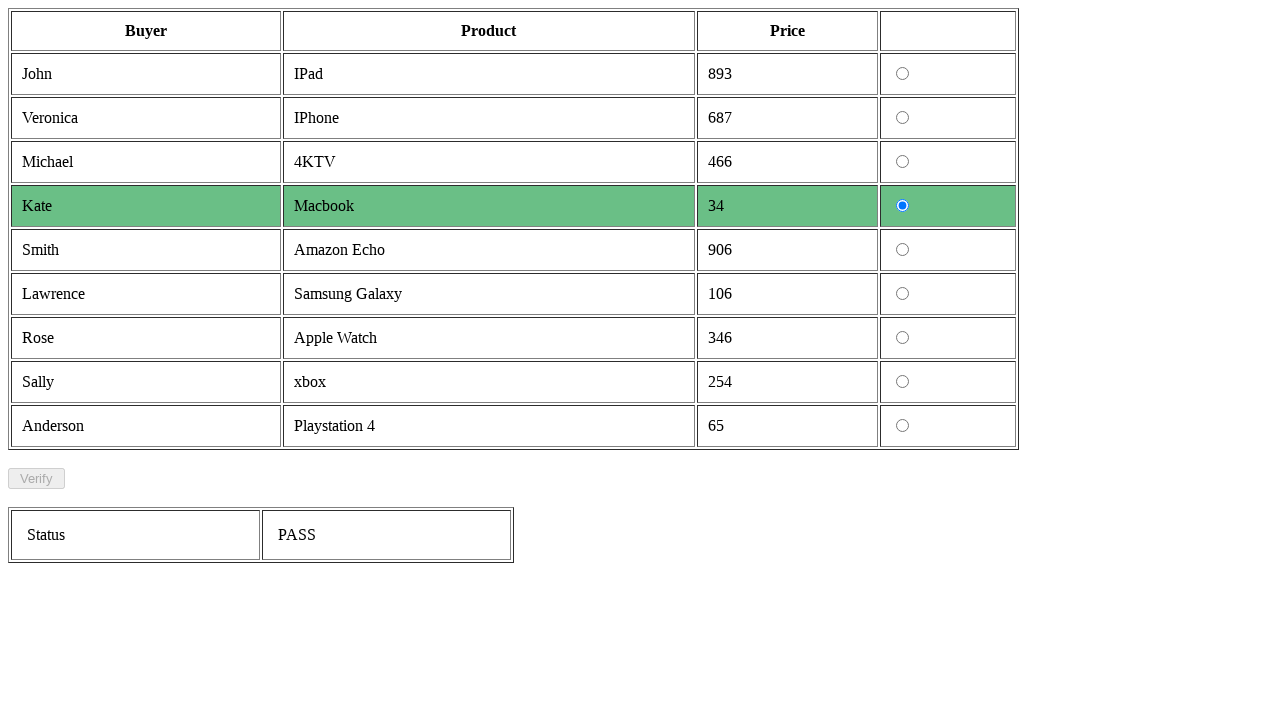

Verification status appeared
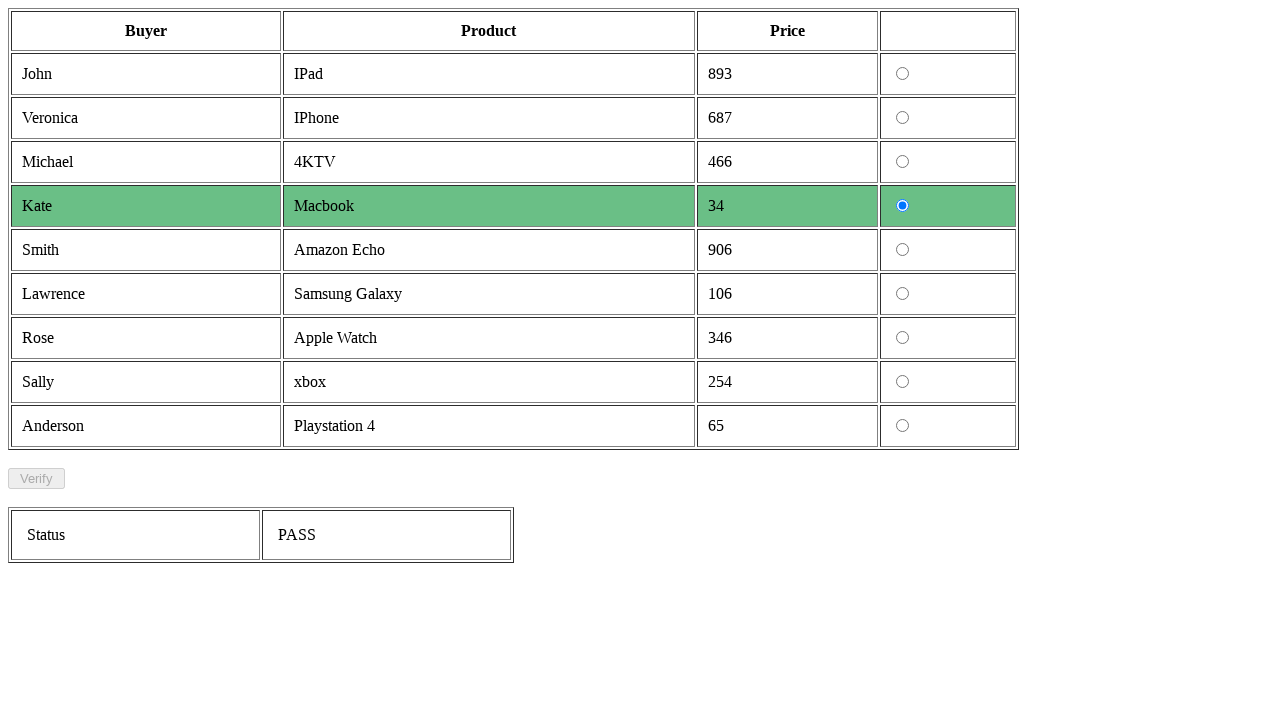

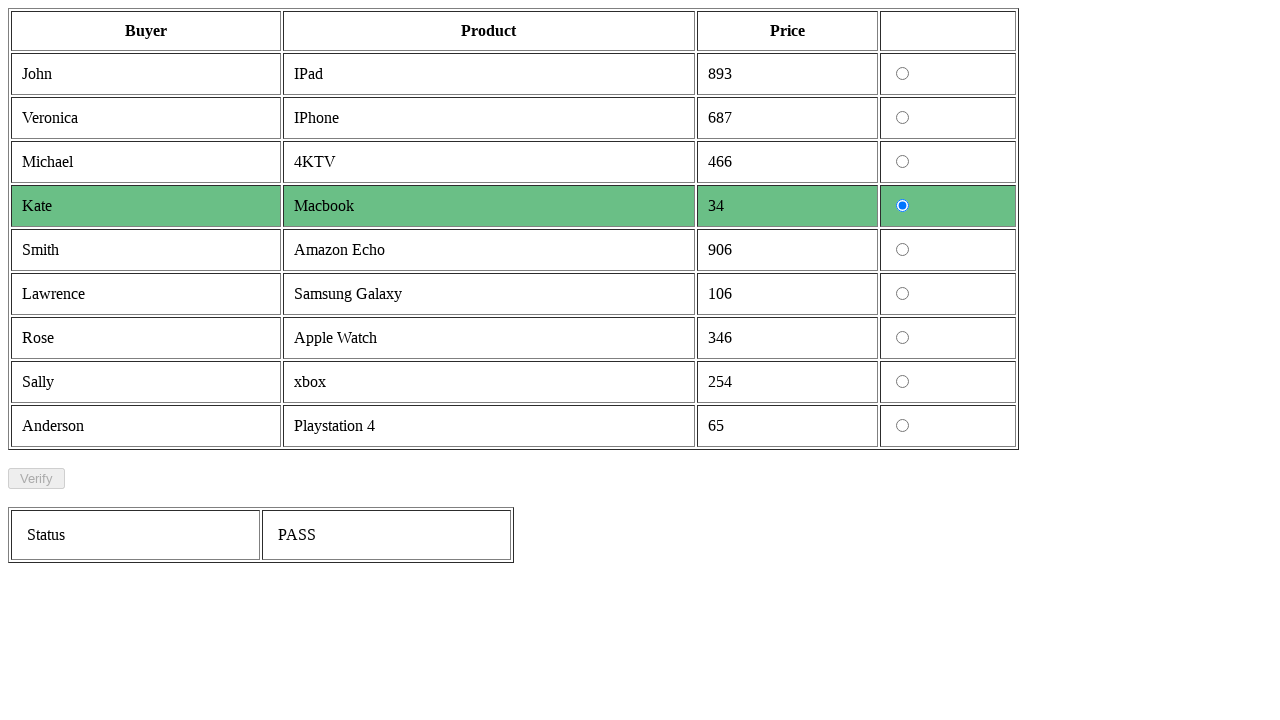